Demonstrates drag and drop by offset action, dragging an element to specific x/y coordinates

Starting URL: https://crossbrowsertesting.github.io/drag-and-drop

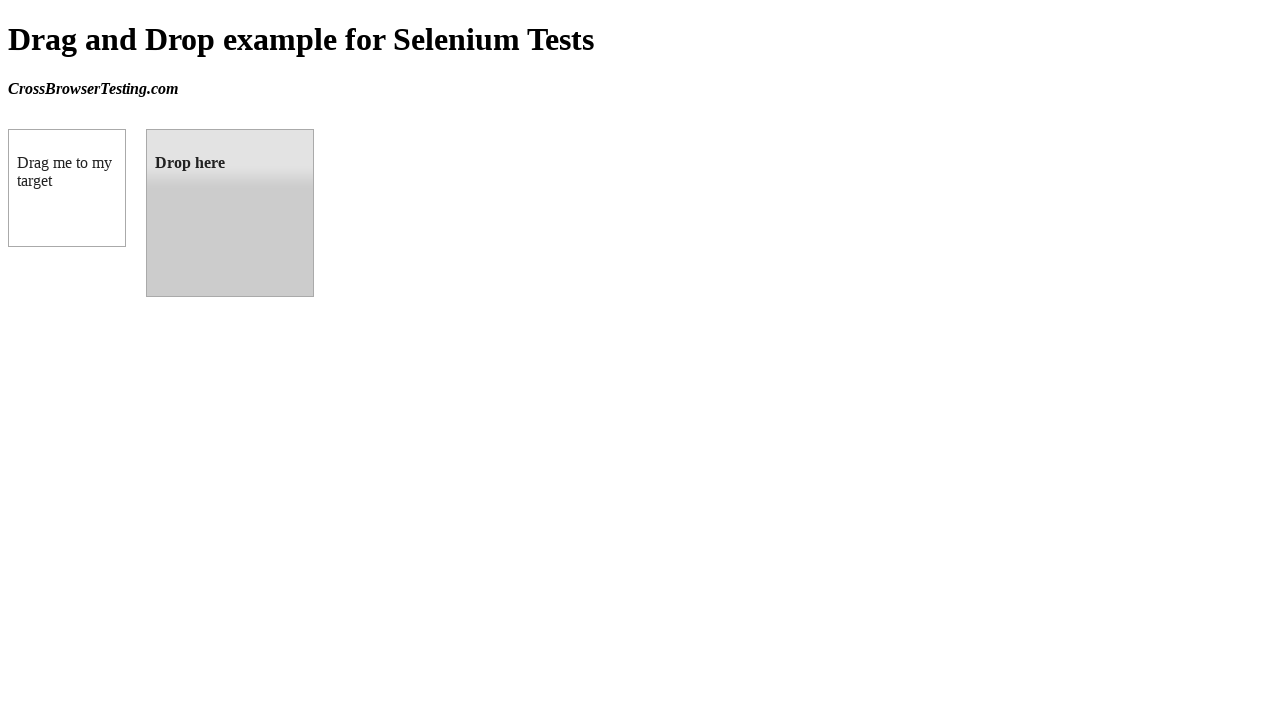

Waited for draggable element to load
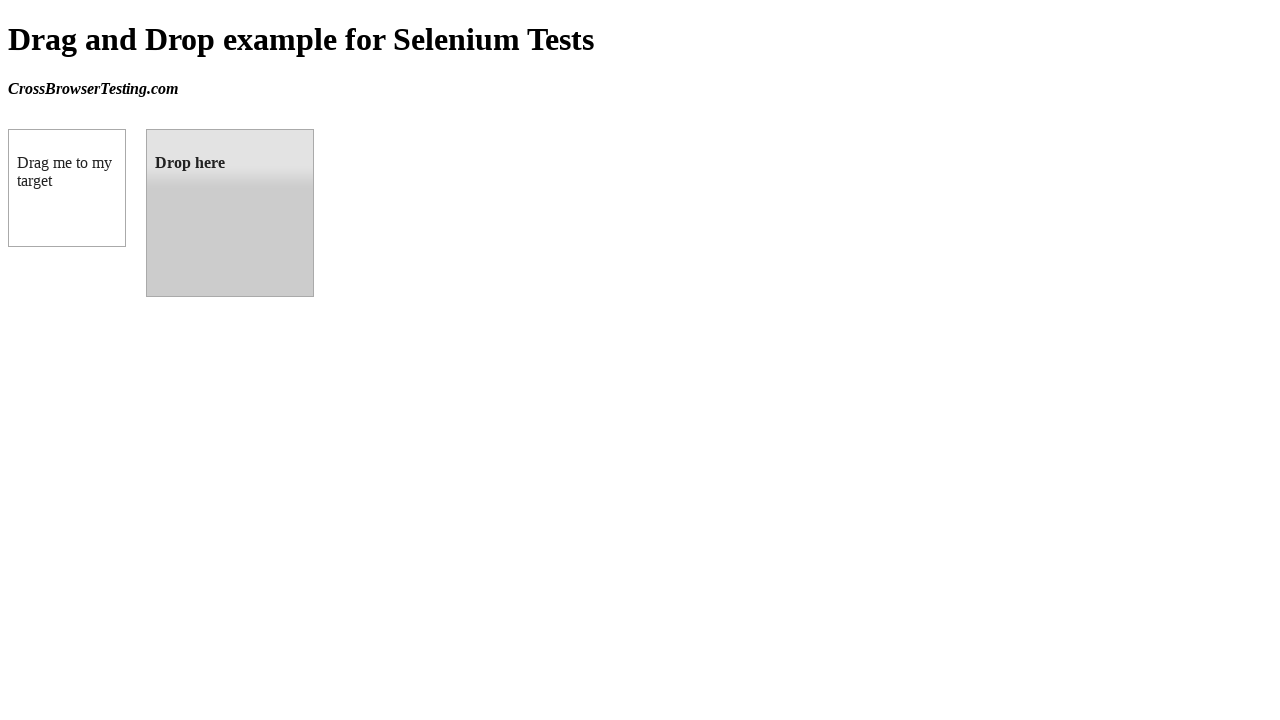

Waited for droppable element to load
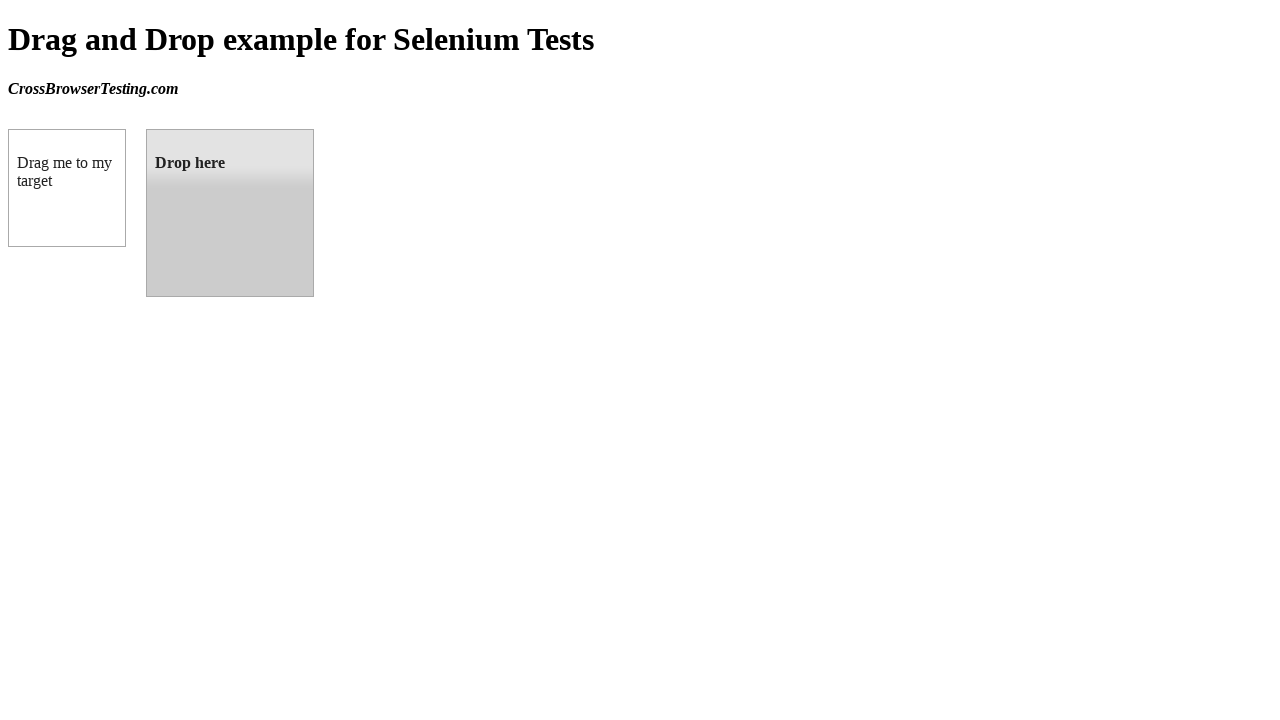

Retrieved bounding box of droppable target element
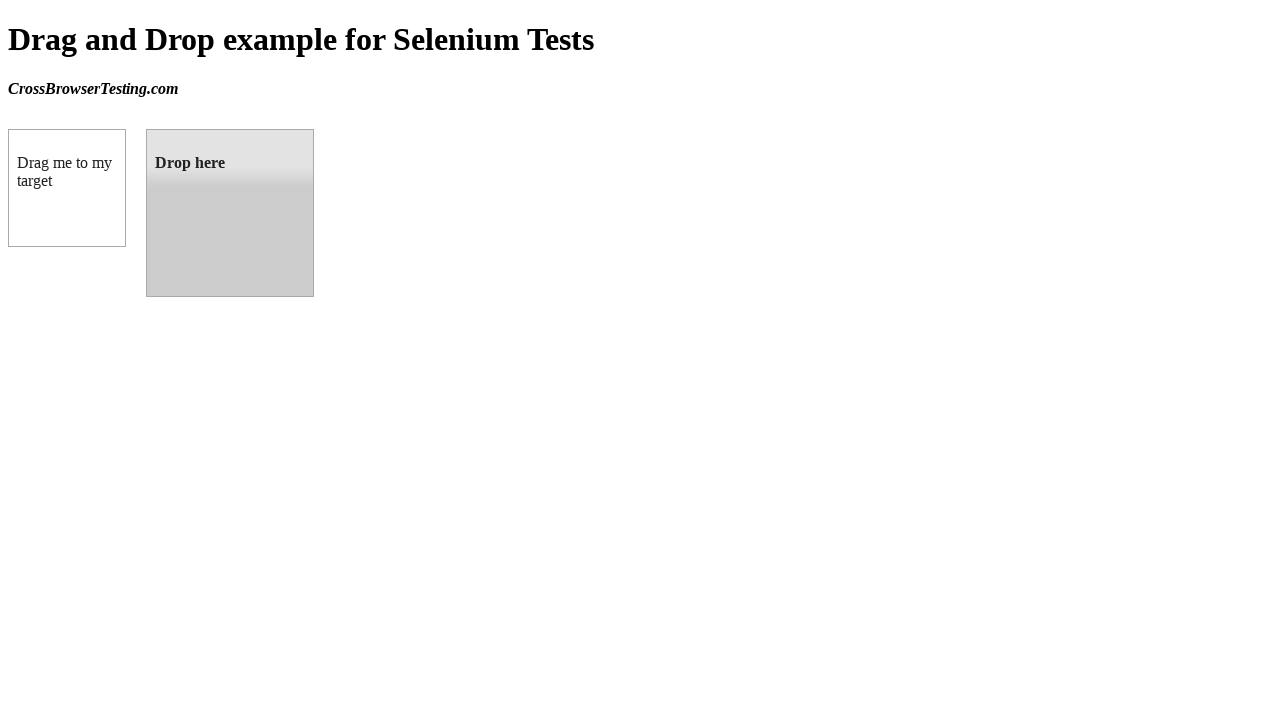

Located draggable element
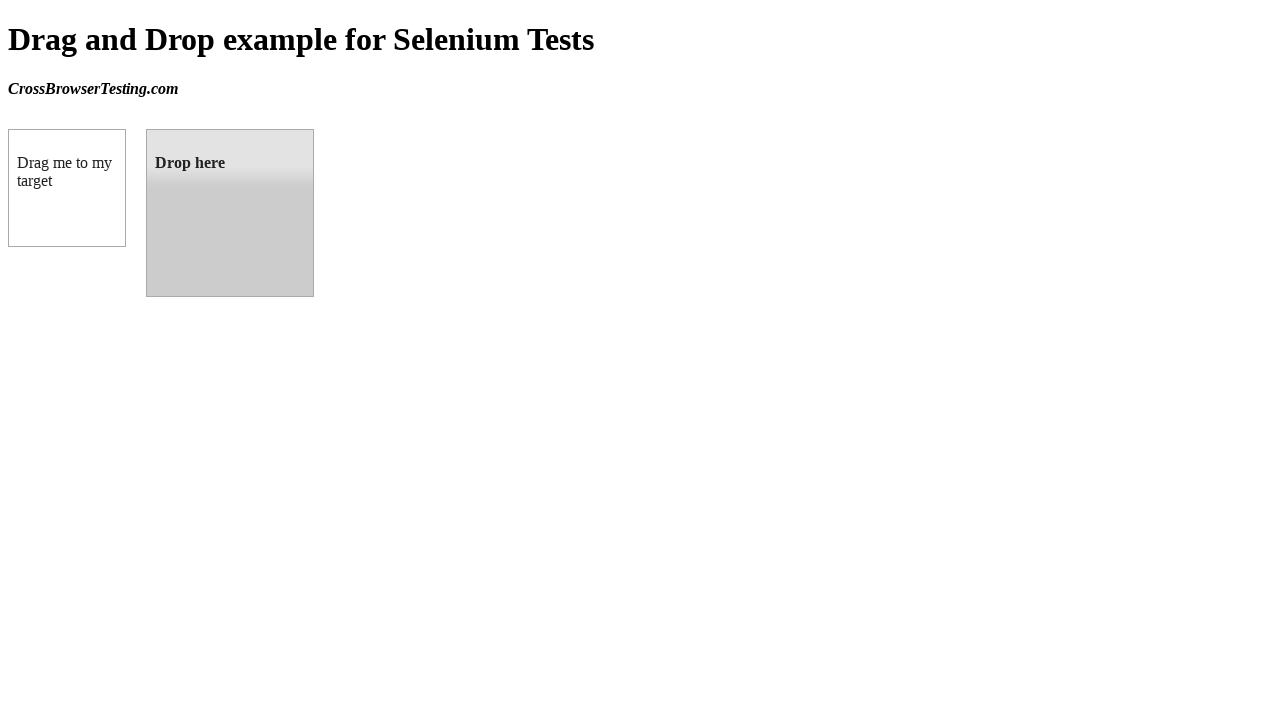

Retrieved bounding box of draggable element
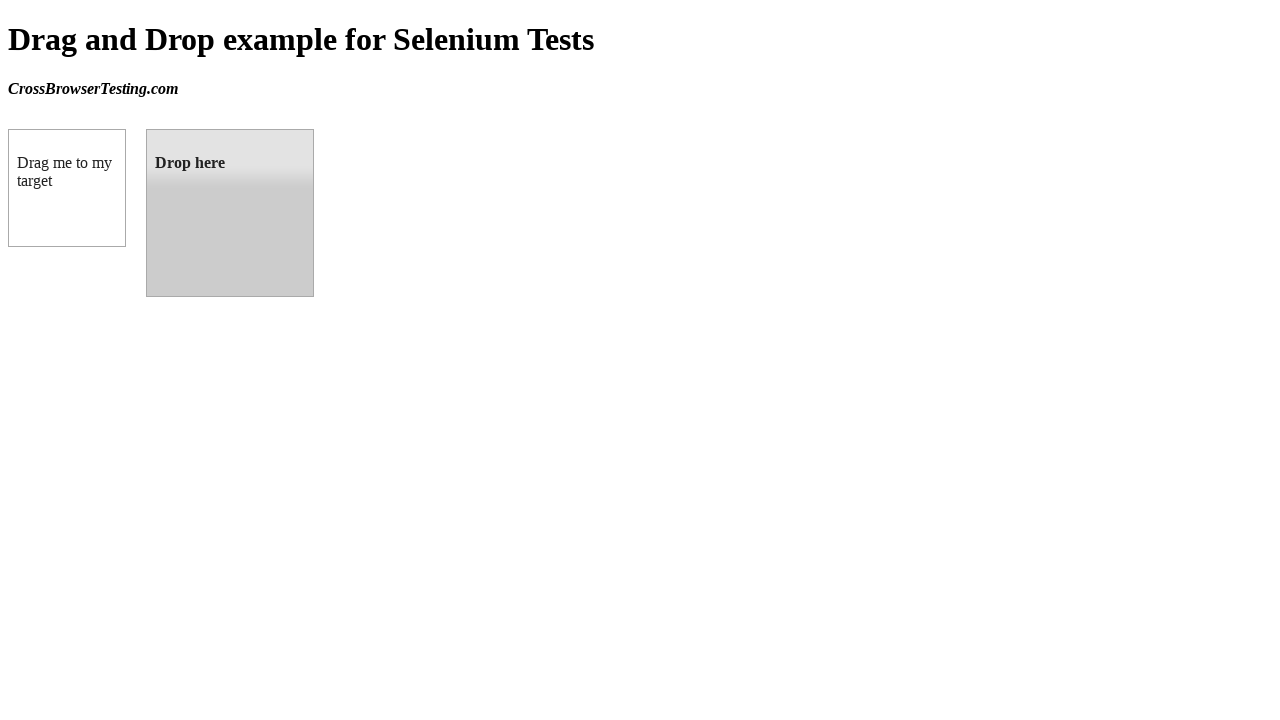

Moved mouse to center of draggable element at (67, 188)
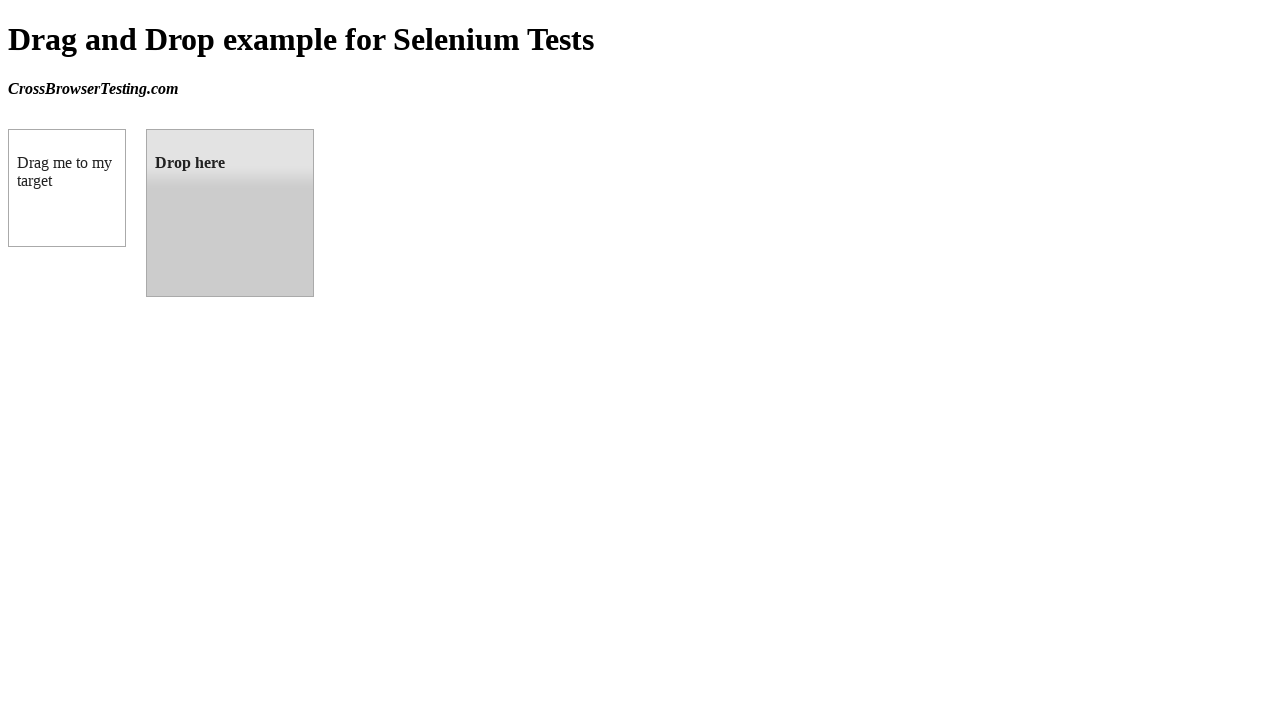

Pressed mouse button down on draggable element at (67, 188)
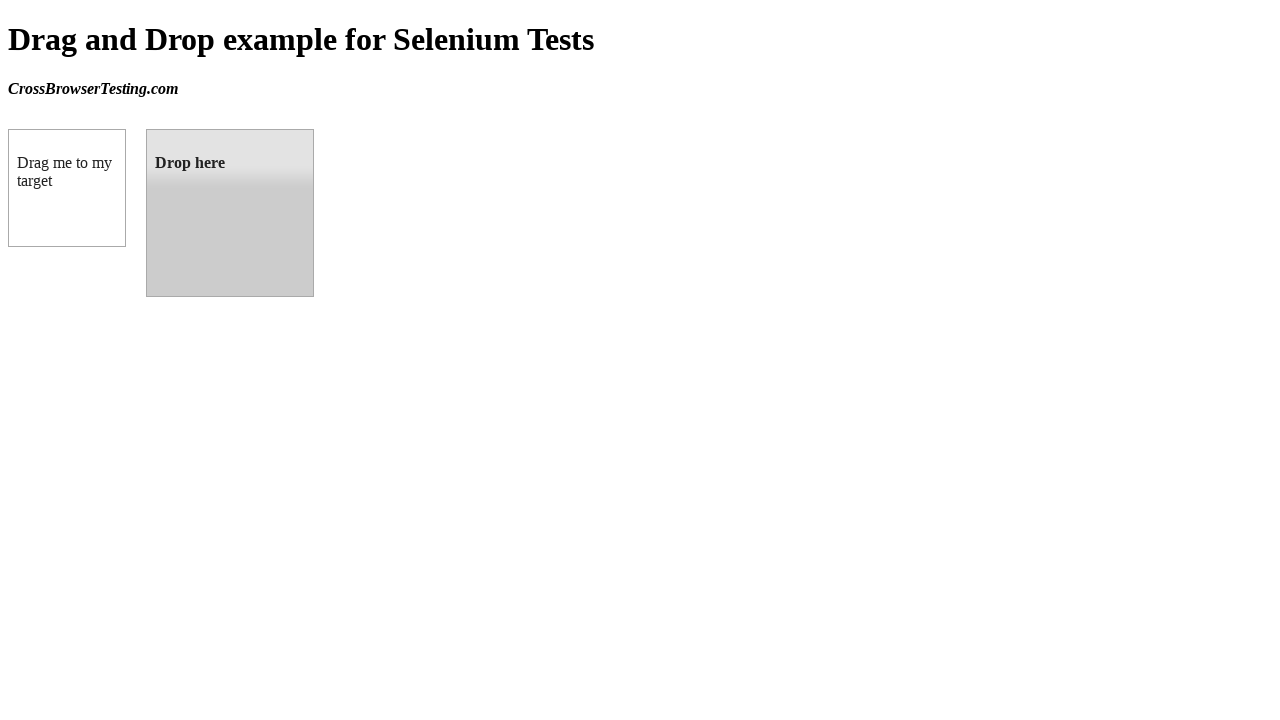

Dragged element to center of droppable target at (230, 213)
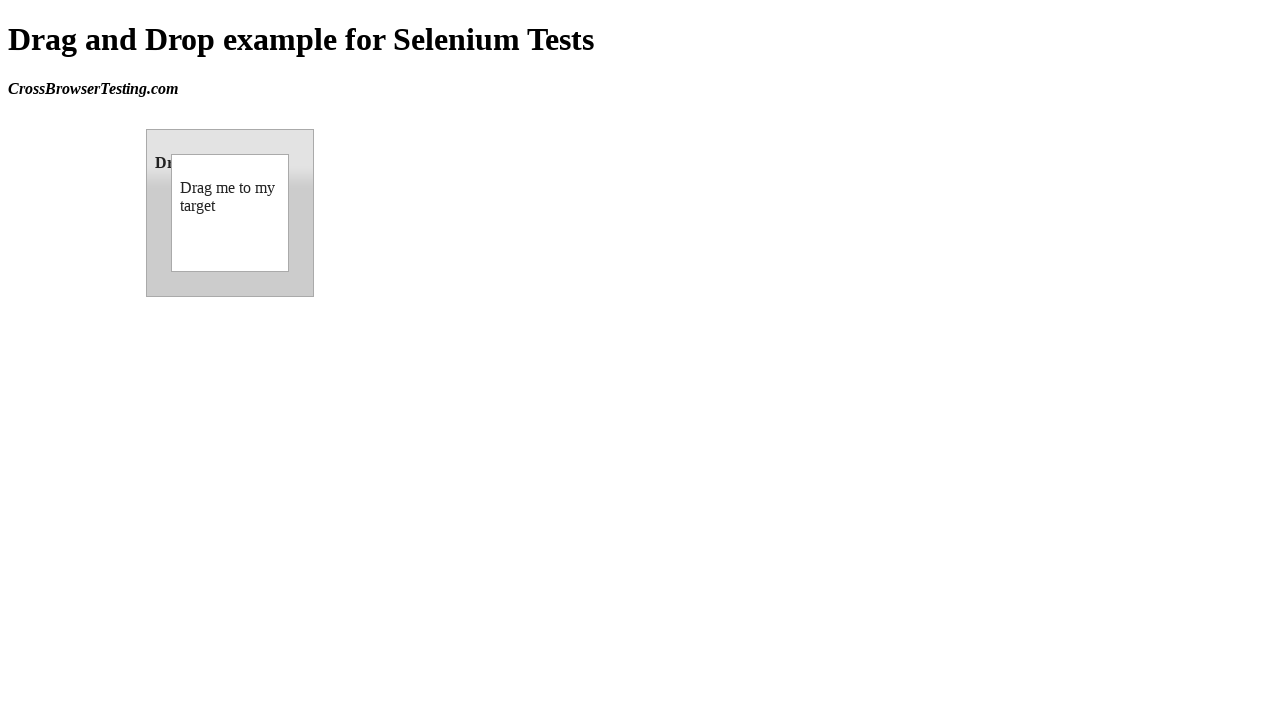

Released mouse button to complete drag and drop at (230, 213)
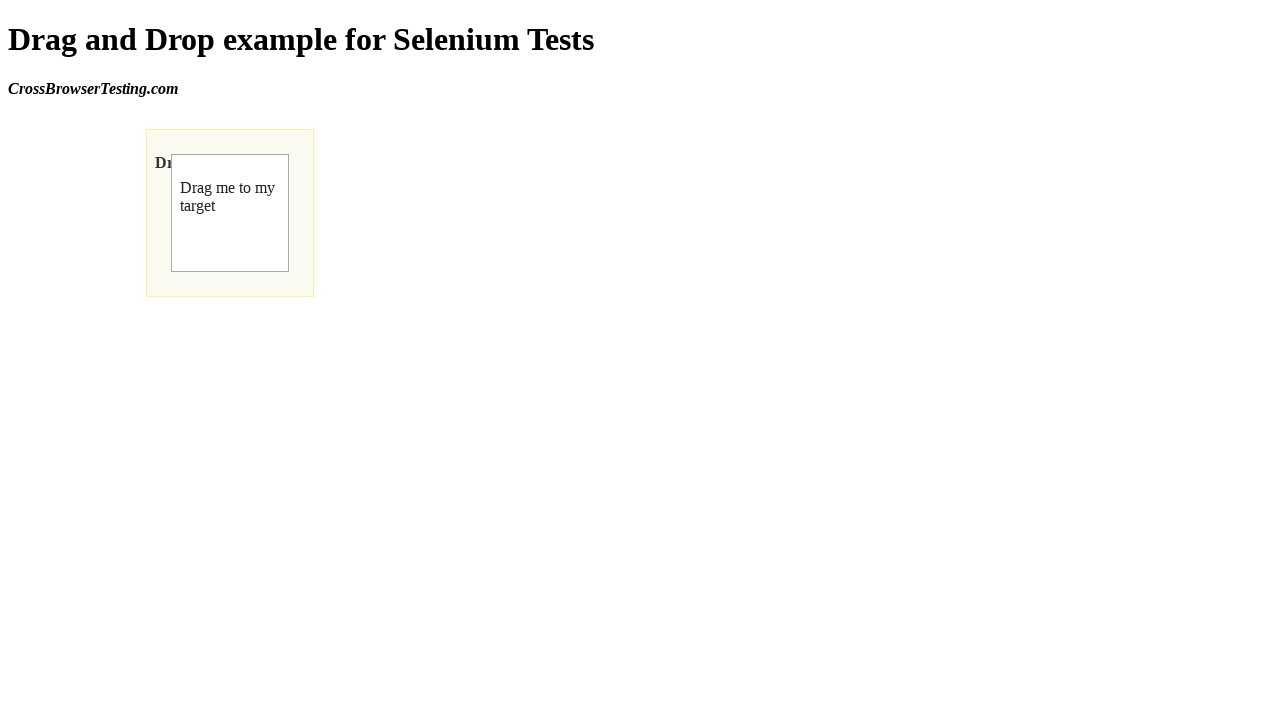

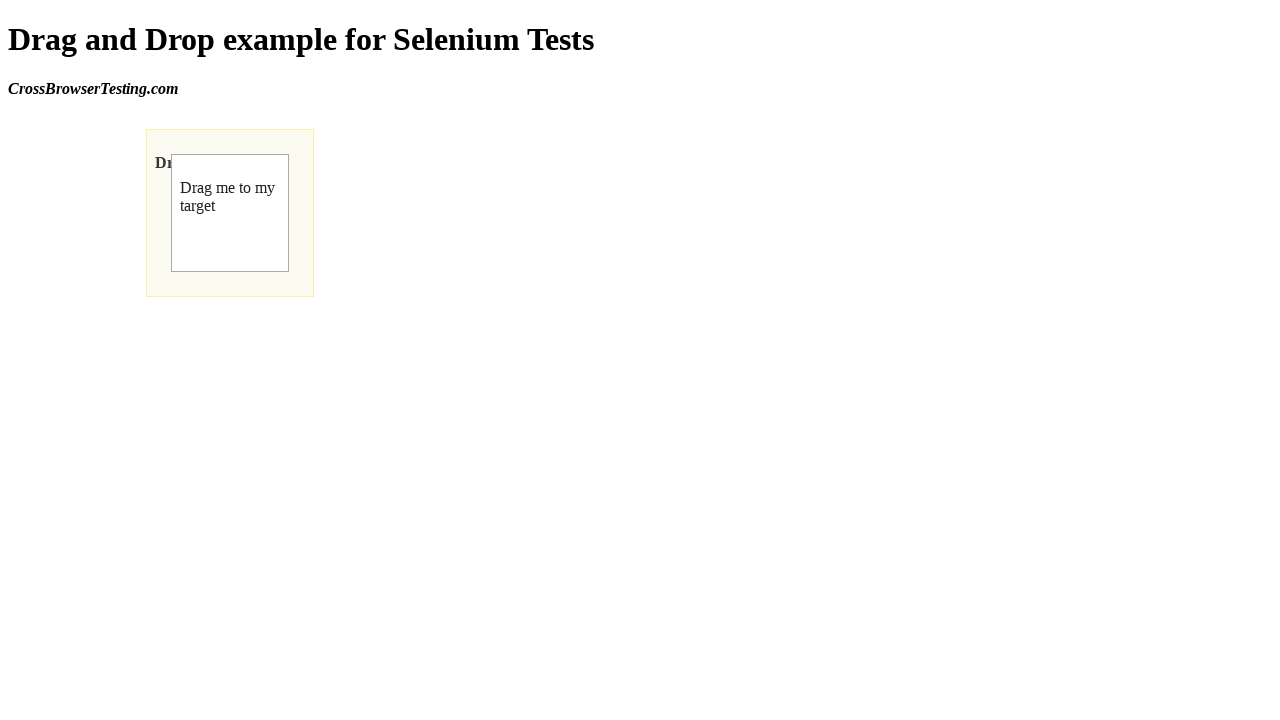